Tests that sides 7, 2, 2 correctly identifies as "Not a Triangle"

Starting URL: https://testpages.eviltester.com/styled/apps/triangle/triangle001.html

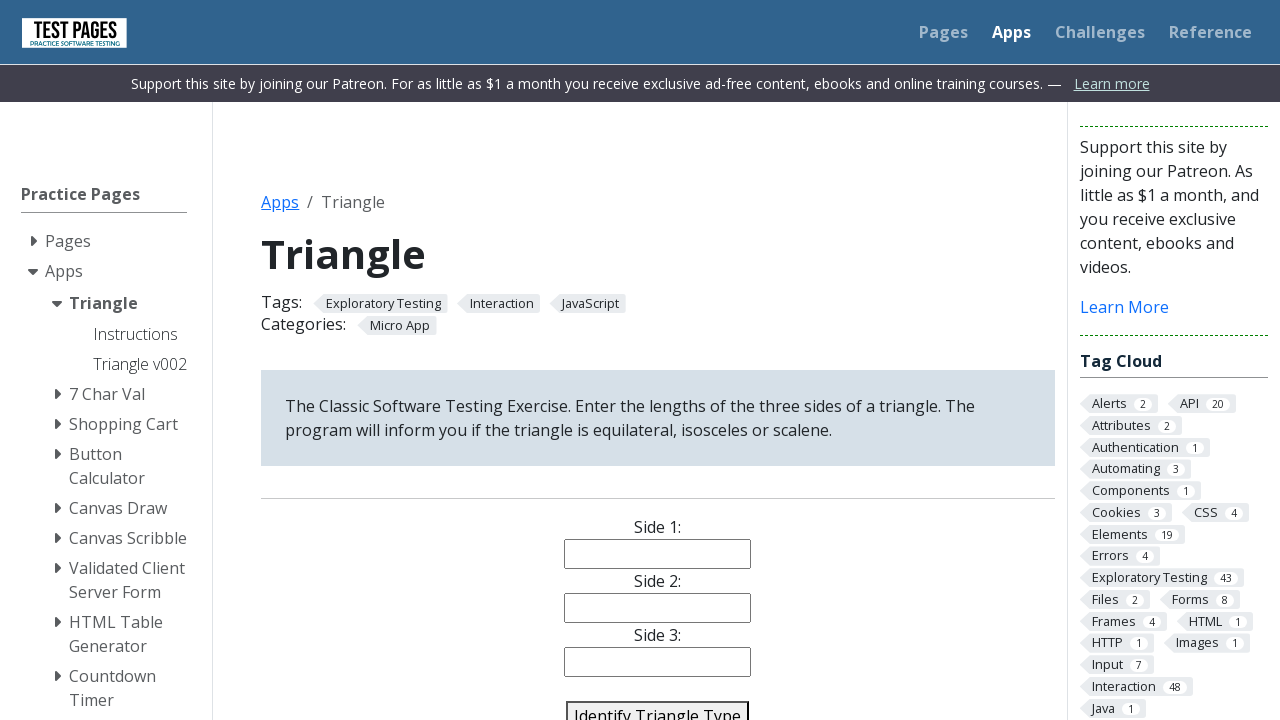

Navigated to triangle validator page
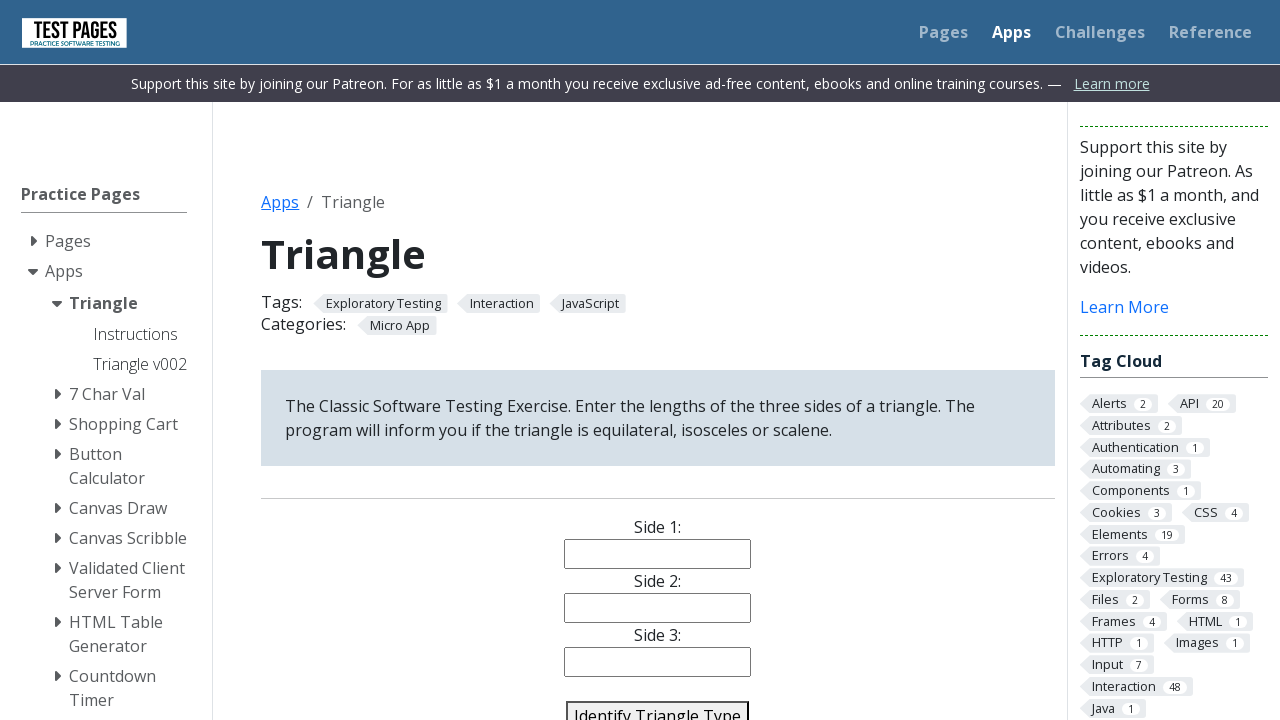

Filled side 1 with value '7' on input[name='side1']
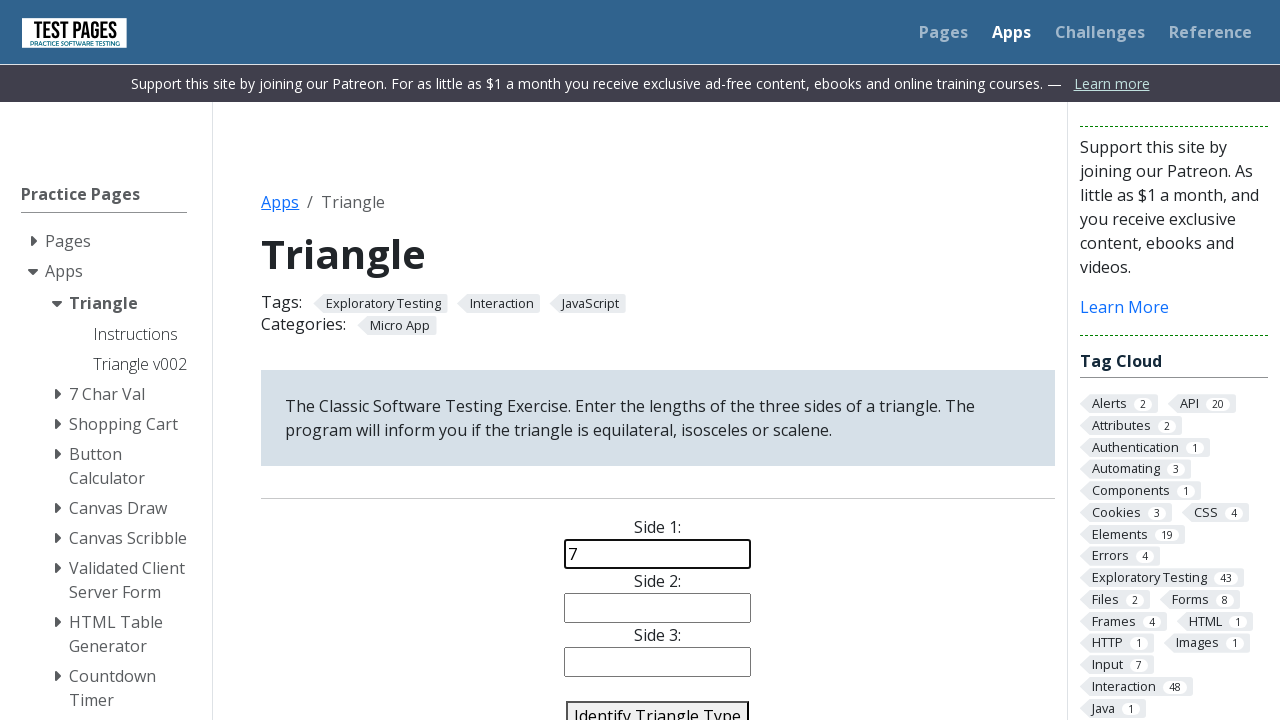

Filled side 2 with value '2' on input[name='side2']
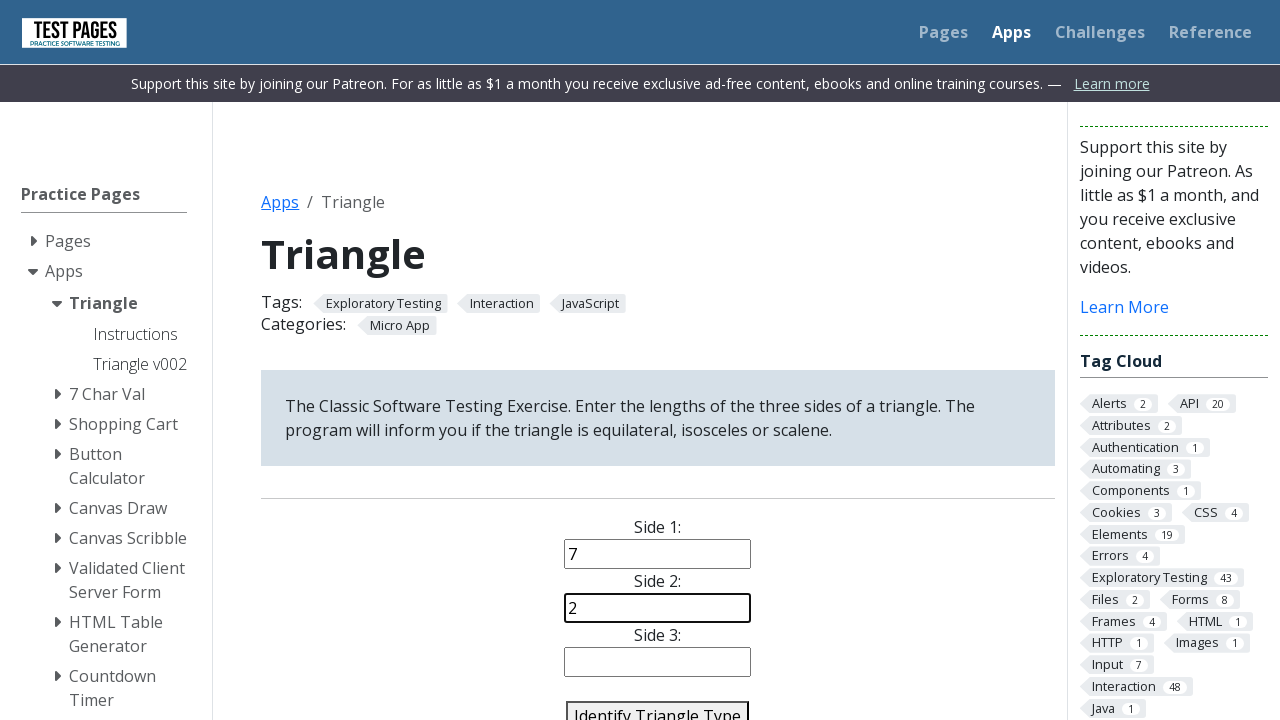

Filled side 3 with value '2' on input[name='side3']
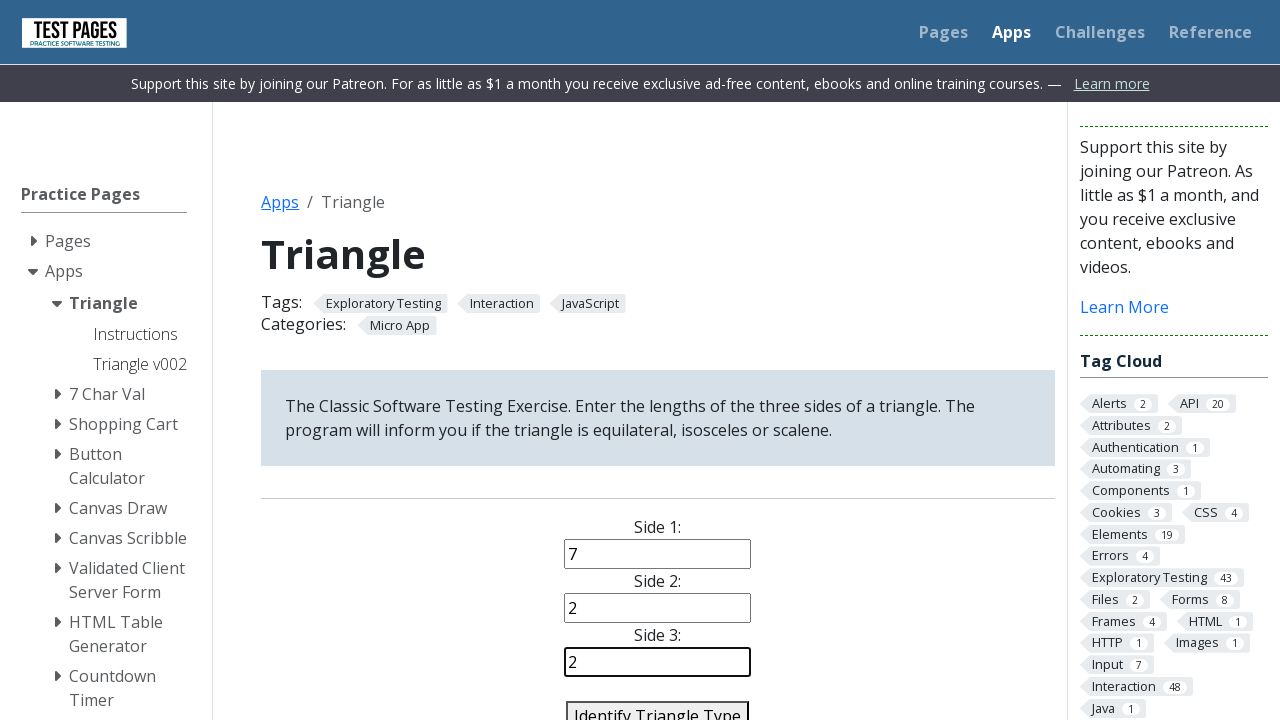

Clicked identify triangle button at (658, 705) on #identify-triangle-action
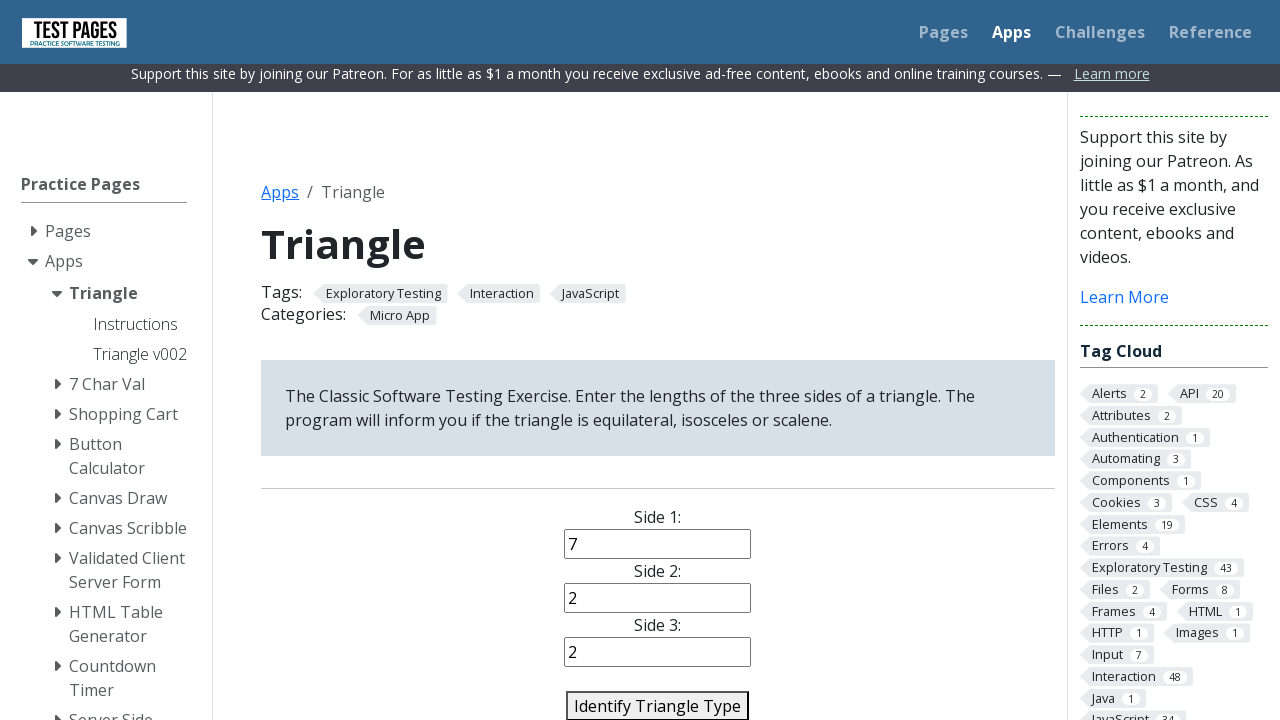

Verified result shows 'Error: Not a Triangle' for sides 7, 2, 2
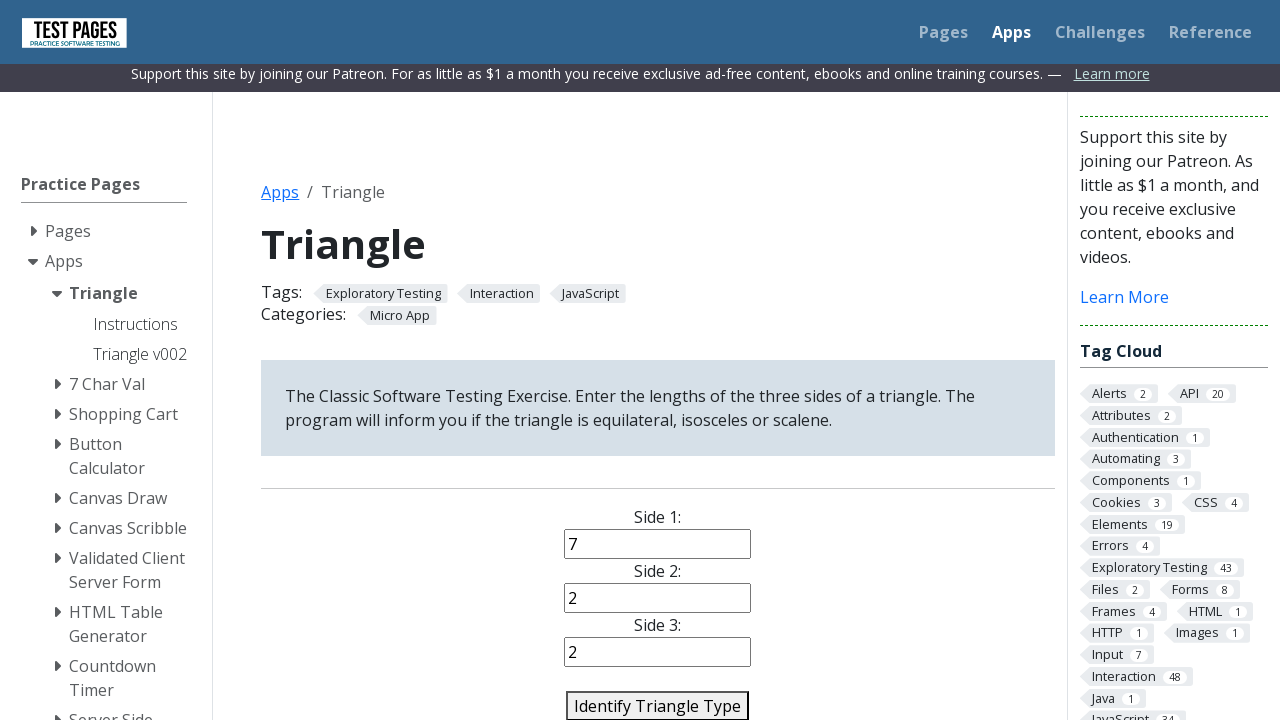

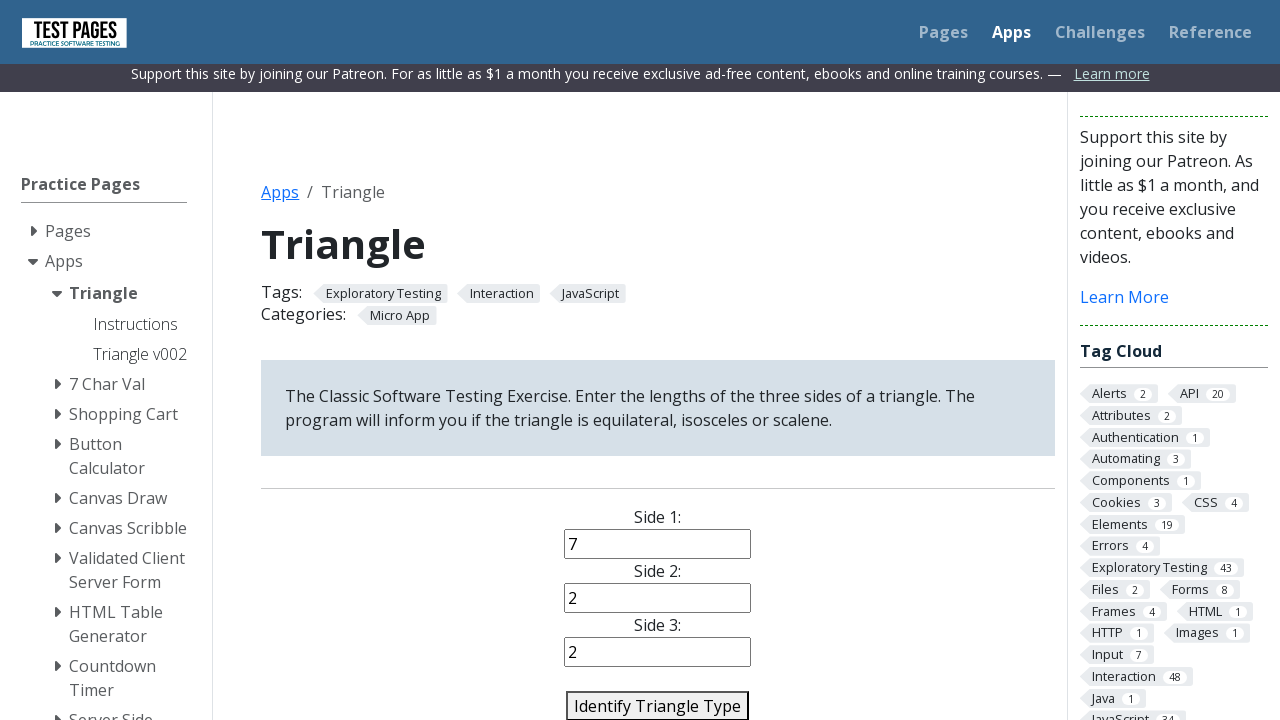